Tests table interaction functionality by reading table dimensions, clicking column headers to sort, and verifying cell values change after sorting

Starting URL: https://v1.training-support.net/selenium/tables

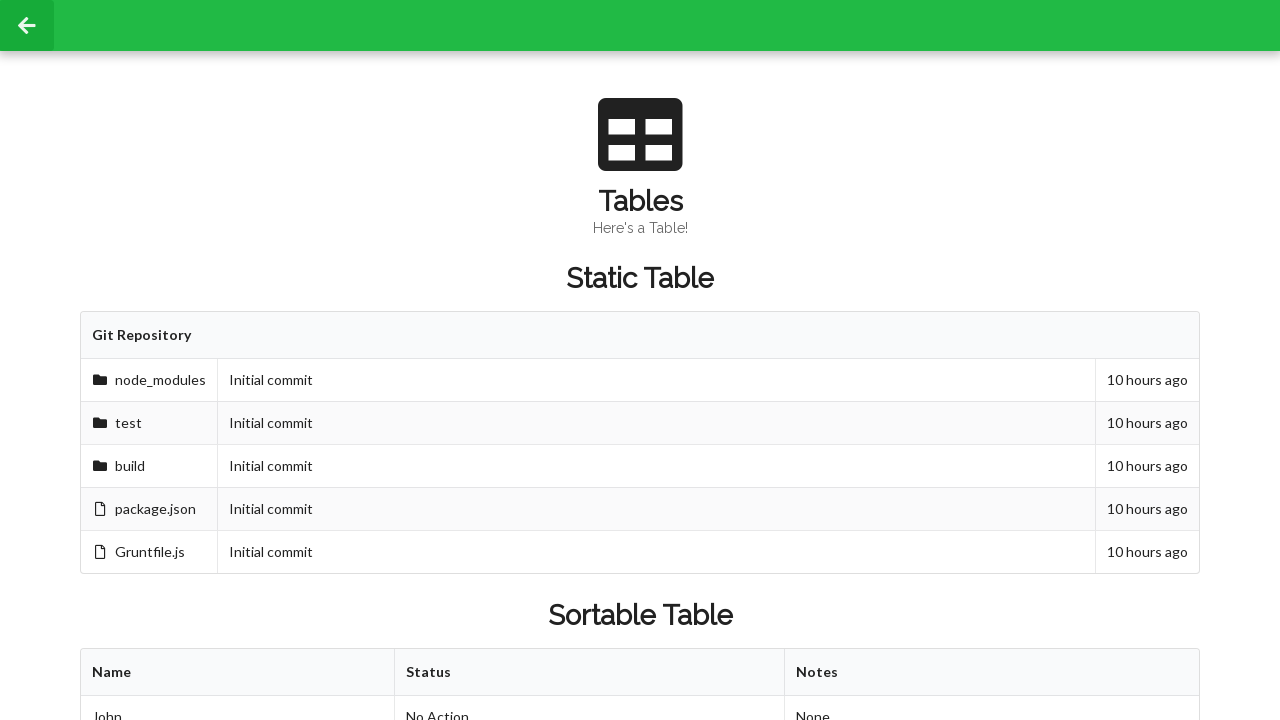

Table loaded and visible
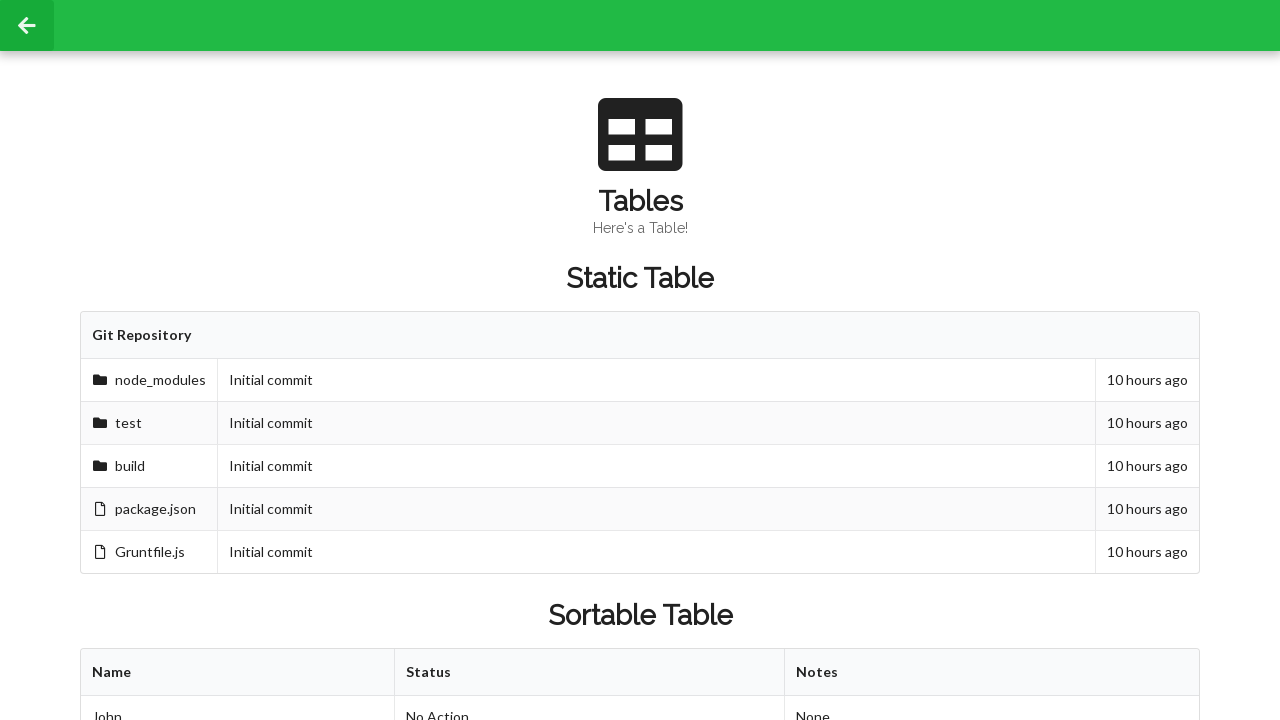

Retrieved initial cell value at row 2, column 2: 'Approved'
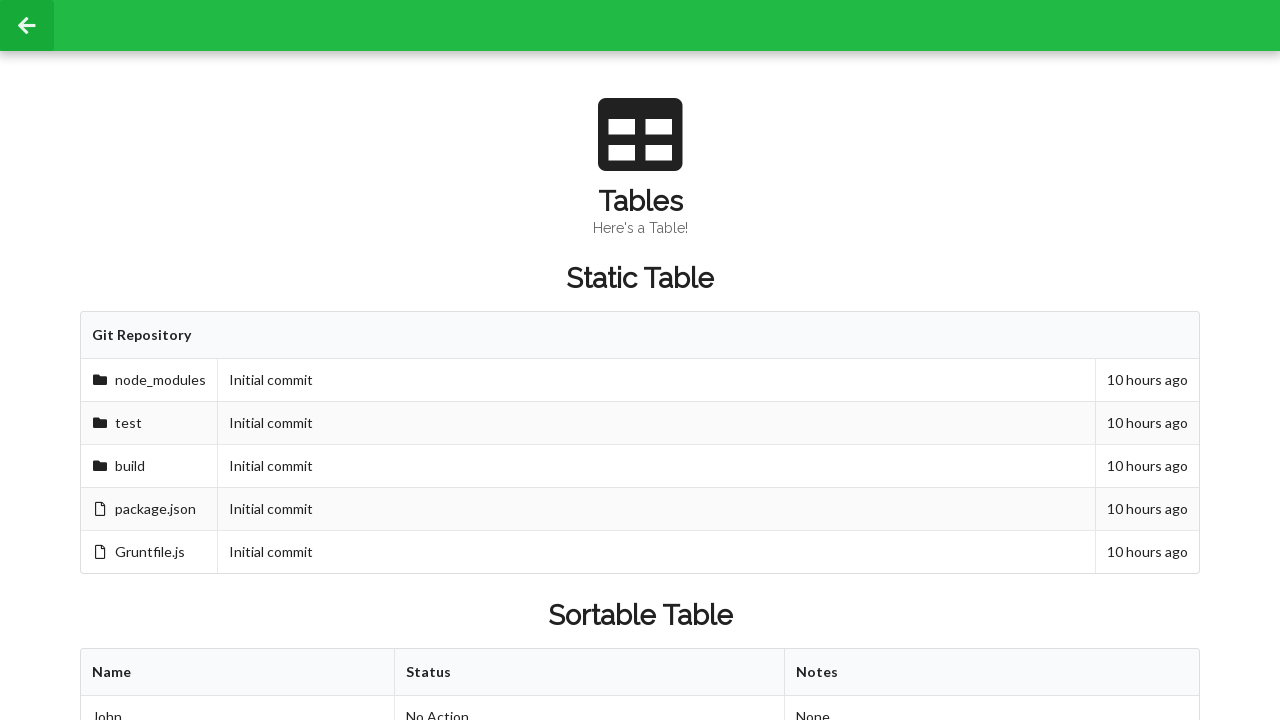

Clicked first column header to sort the table at (238, 673) on xpath=//div[3]/div[2]/table/thead/tr/th[1]
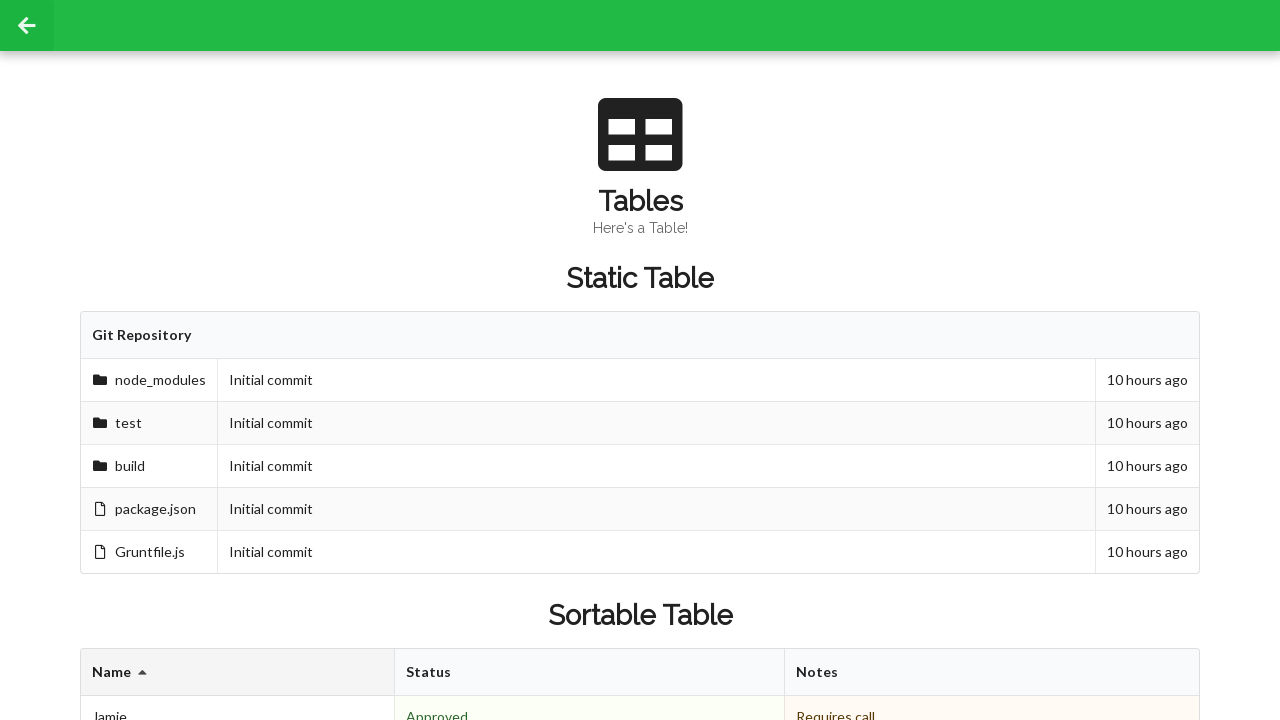

Retrieved cell value at row 2, column 2 after sorting: 'Denied'
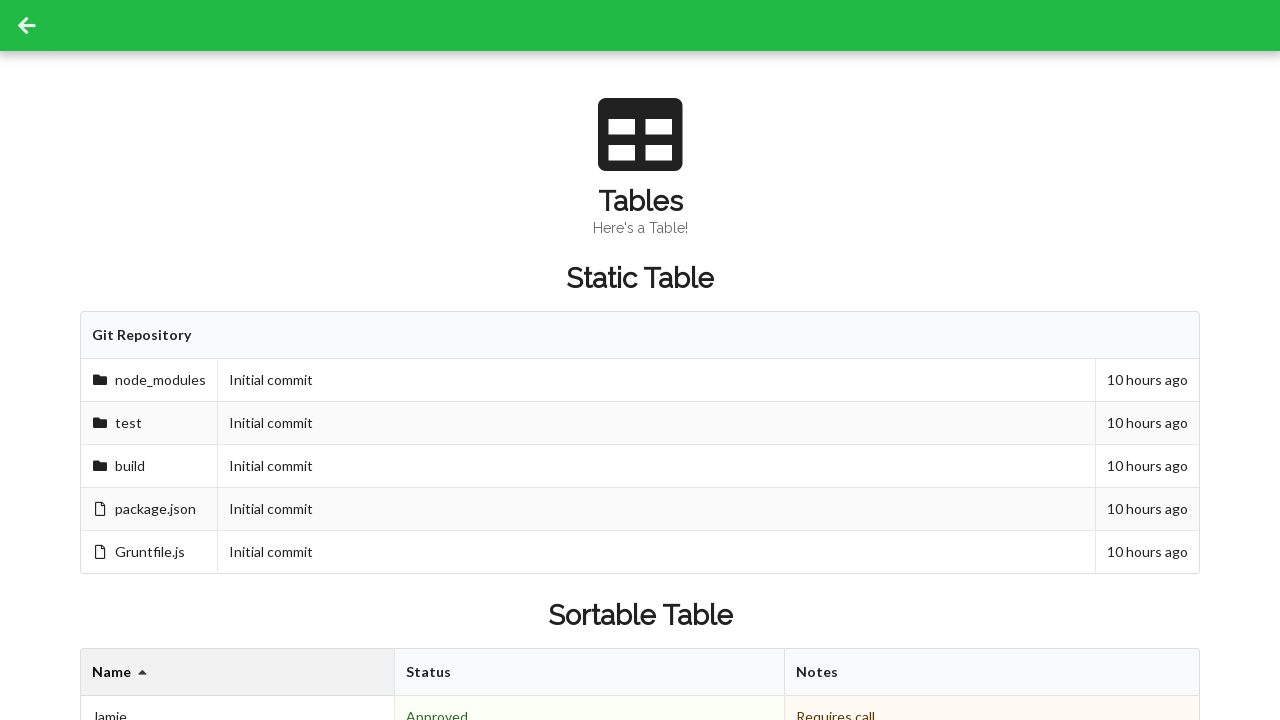

Table footer cells are present and visible
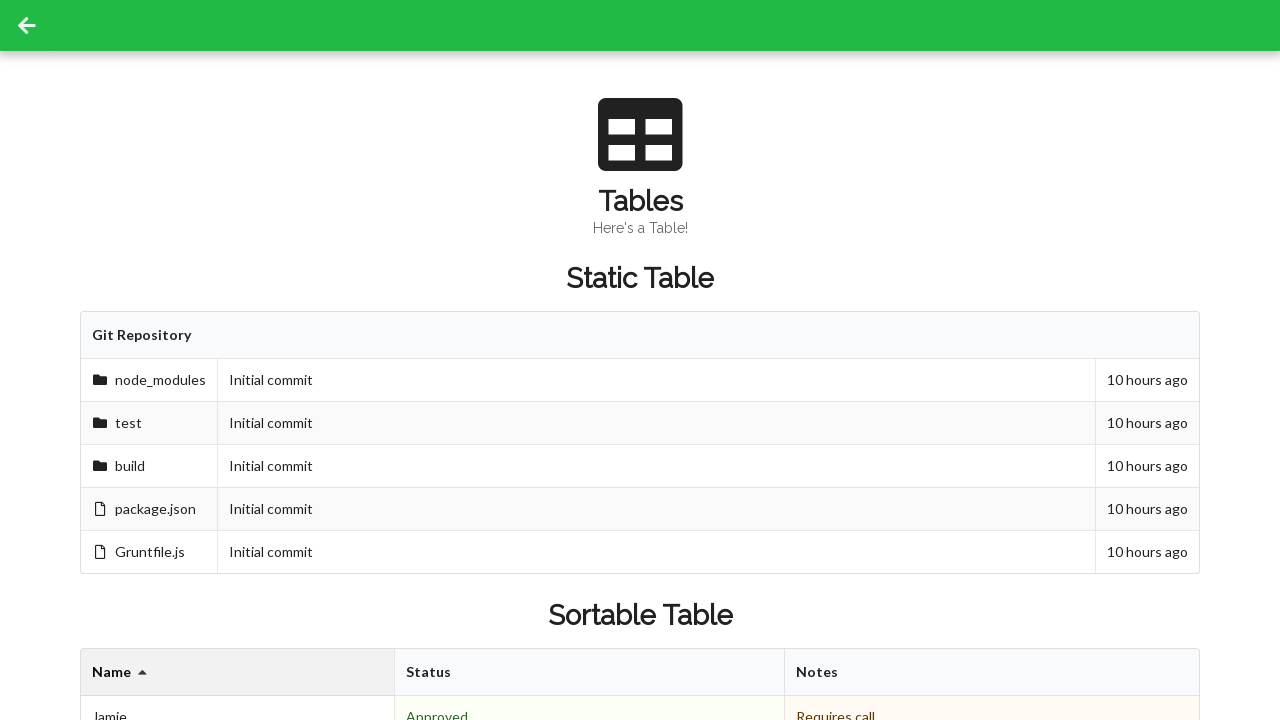

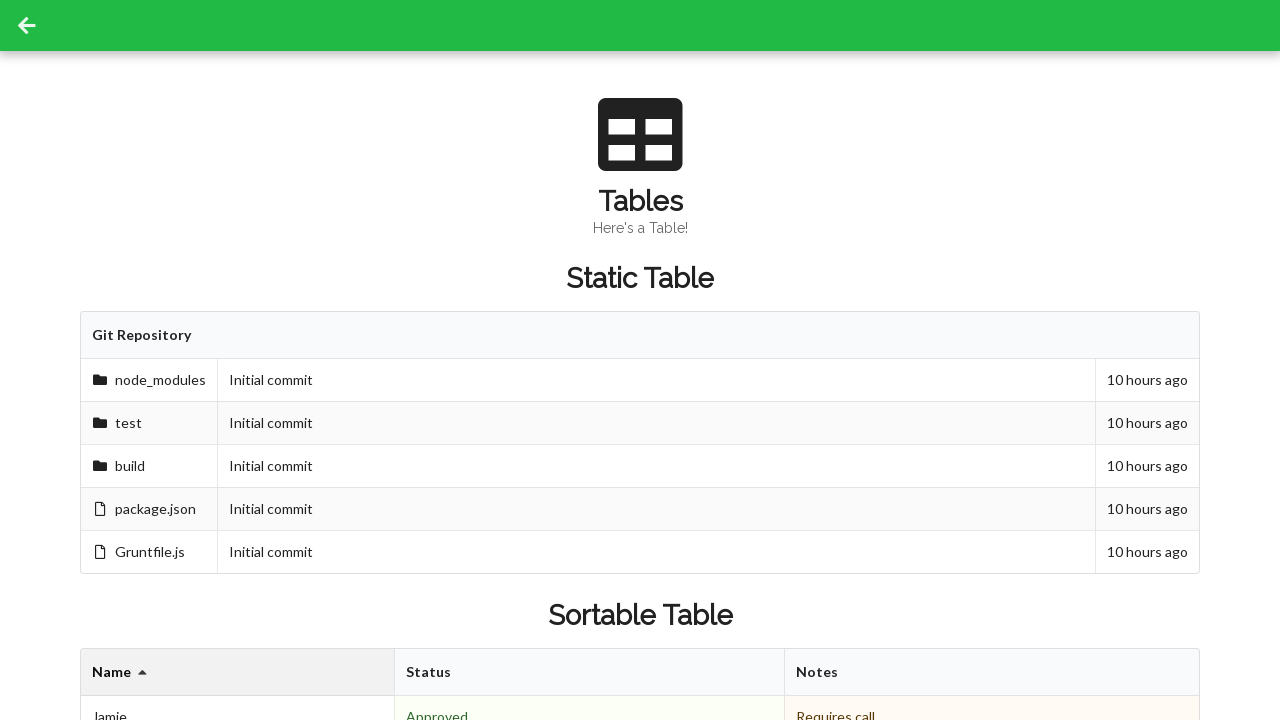